Navigates to Rahul Shetty Academy's Automation Practice page and retrieves text from a button element using XPath sibling traversal to verify element location.

Starting URL: https://www.rahulshettyacademy.com/AutomationPractice/

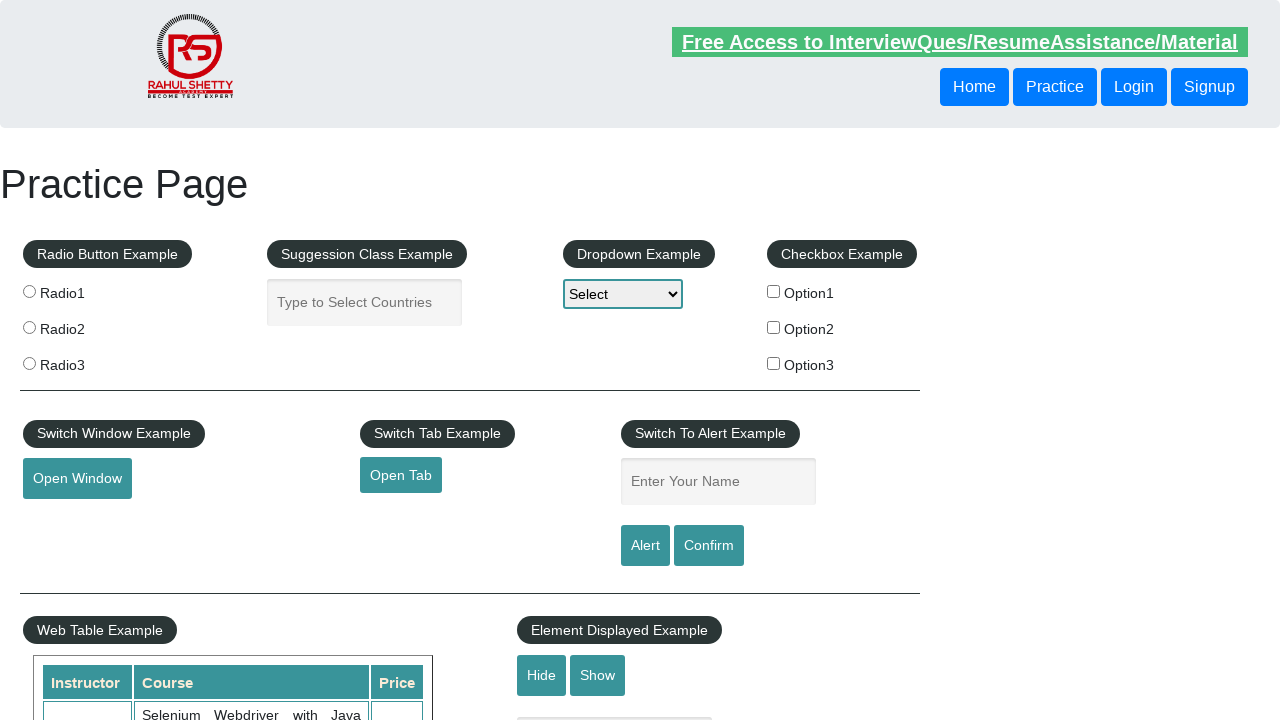

Waited for header button to be visible using XPath selector
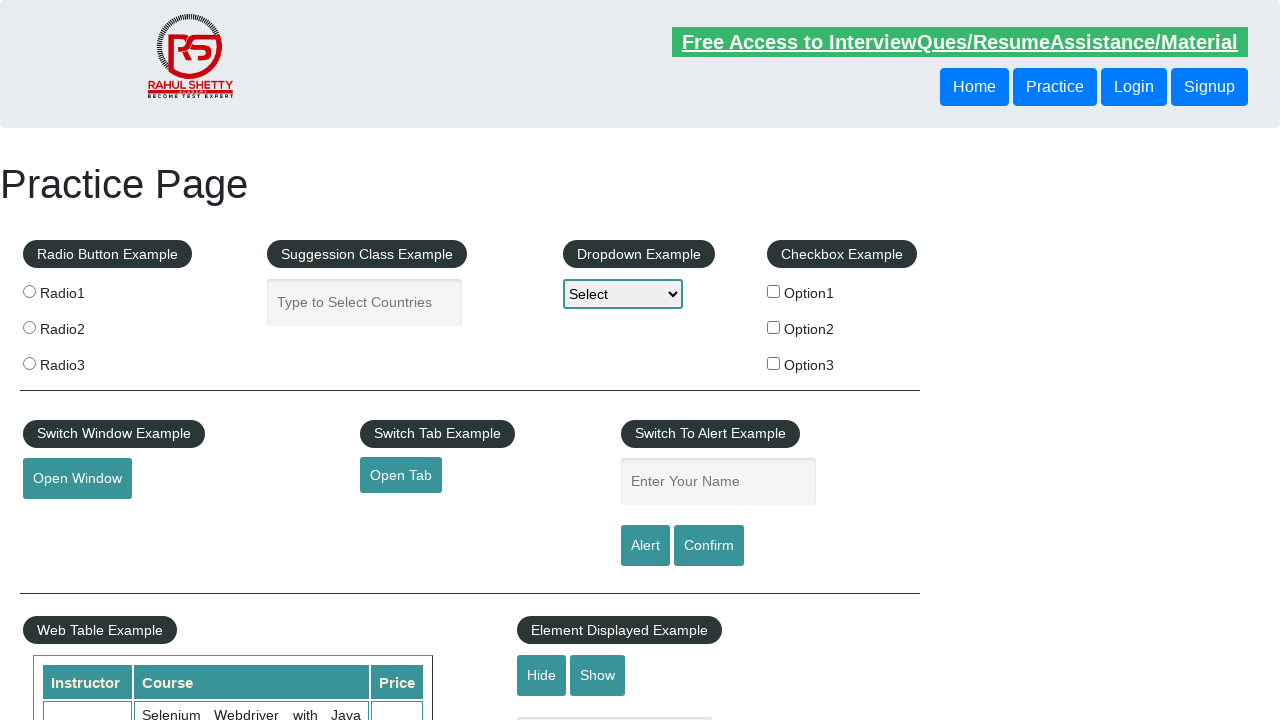

Retrieved text from second button using XPath sibling traversal
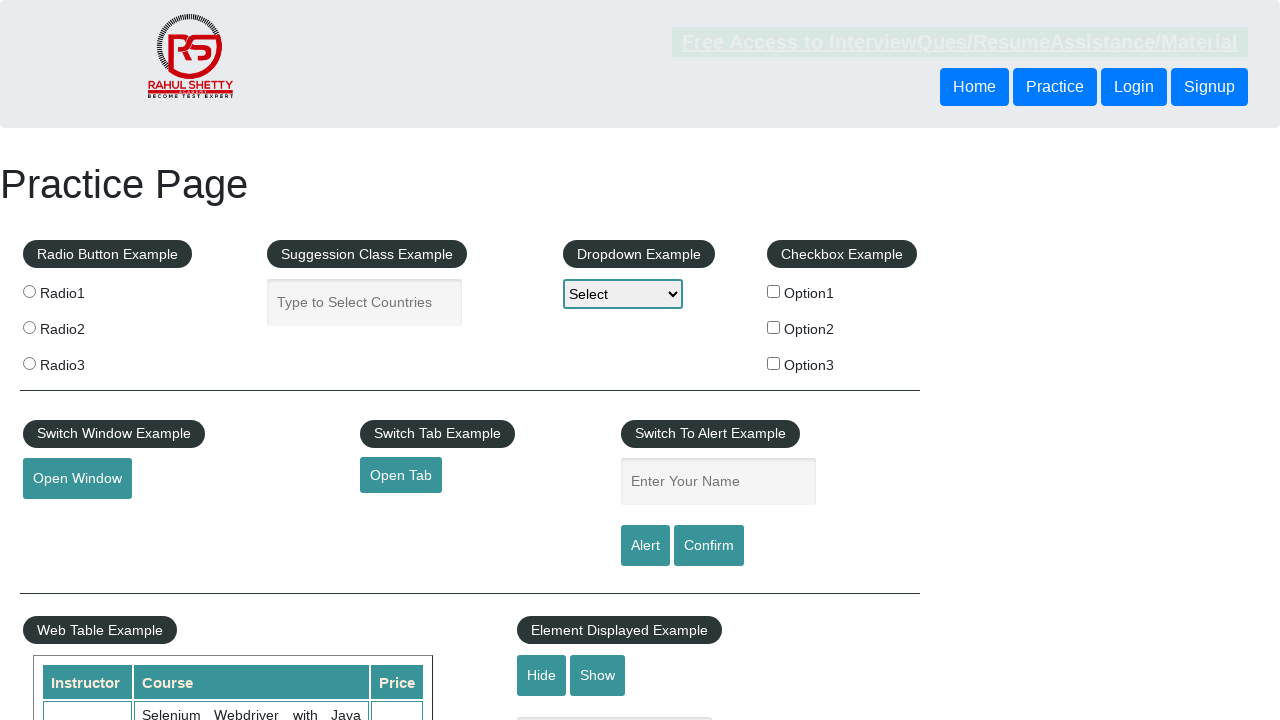

Printed button text: Login
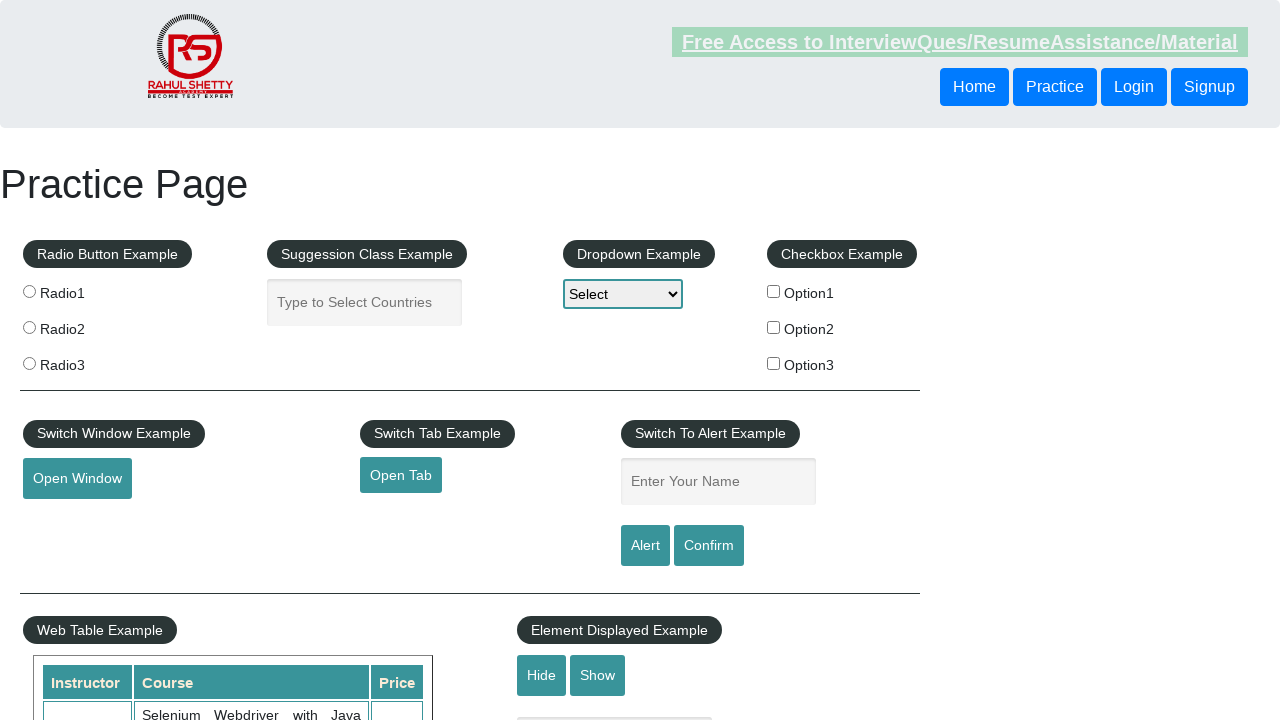

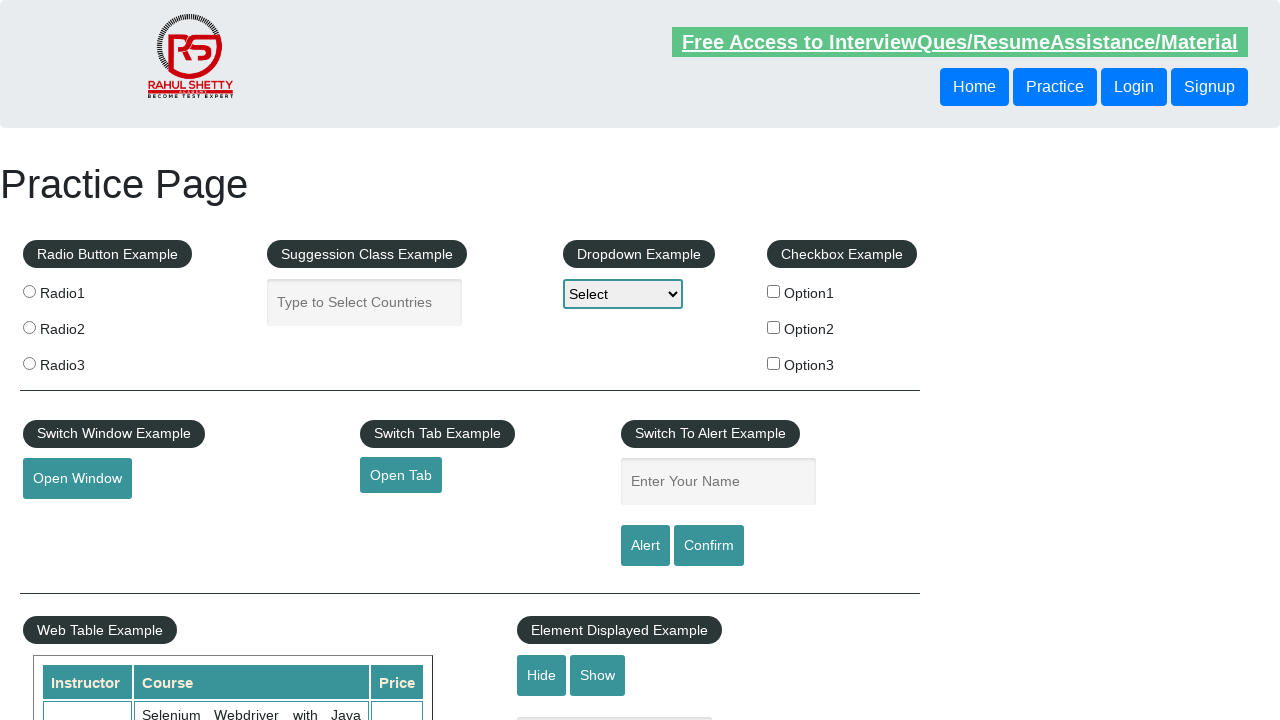